Tests a slow calculator by entering two random 2-digit numbers, selecting a random arithmetic operation (add, subtract, divide, or multiply), clicking equals, and verifying the result matches the expected calculation.

Starting URL: https://bonigarcia.dev/selenium-webdriver-java/slow-calculator.html

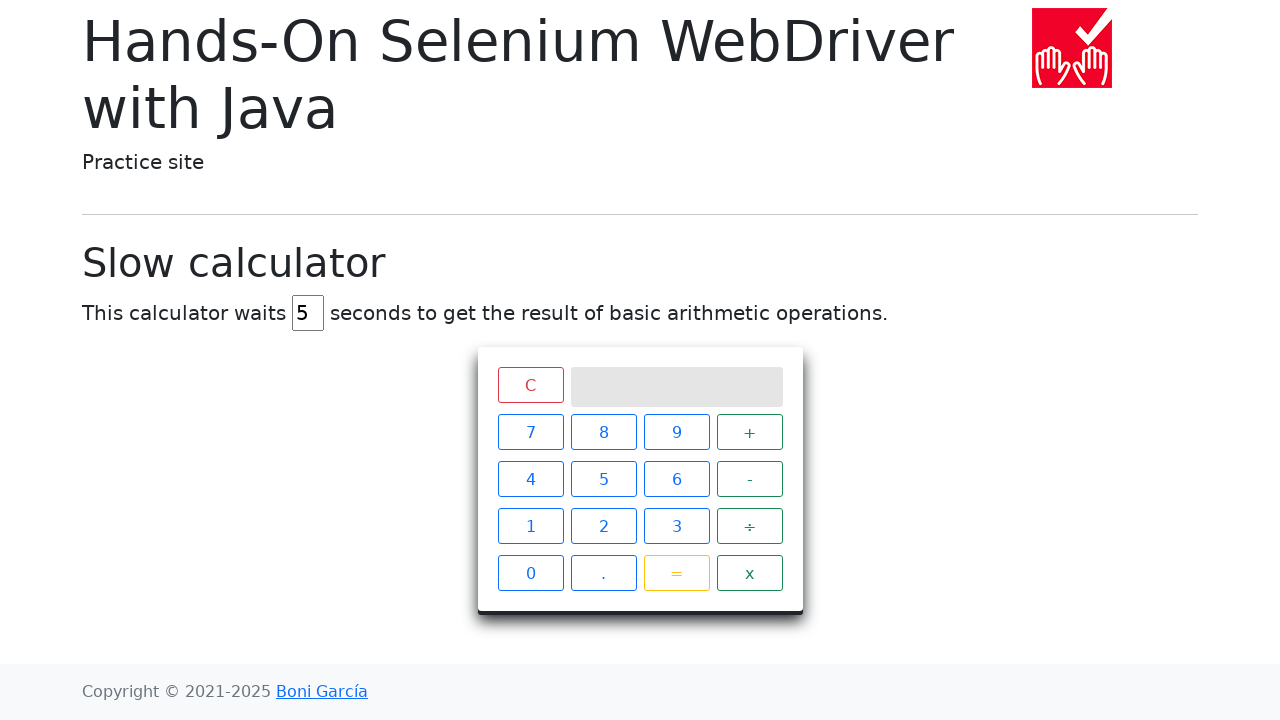

Navigated to slow calculator page
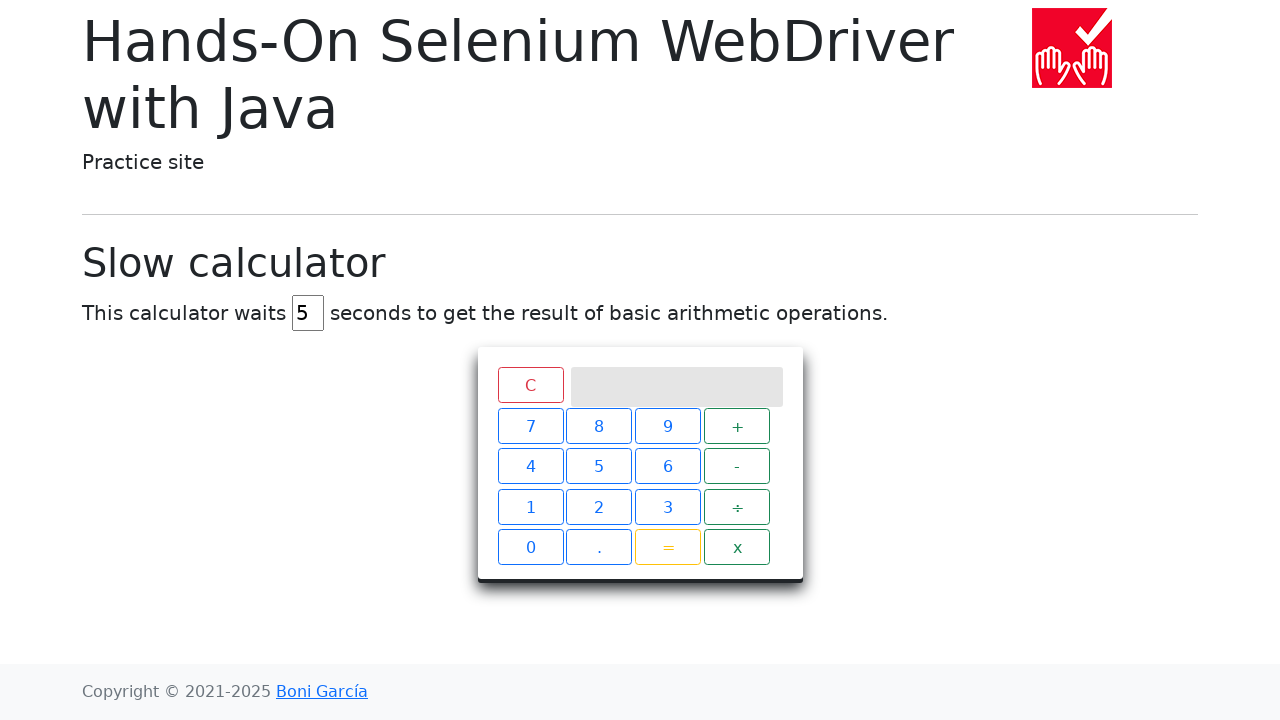

Clicked digit '7' for first number at (530, 432) on //span[@class='btn btn-outline-primary' and text()='7']
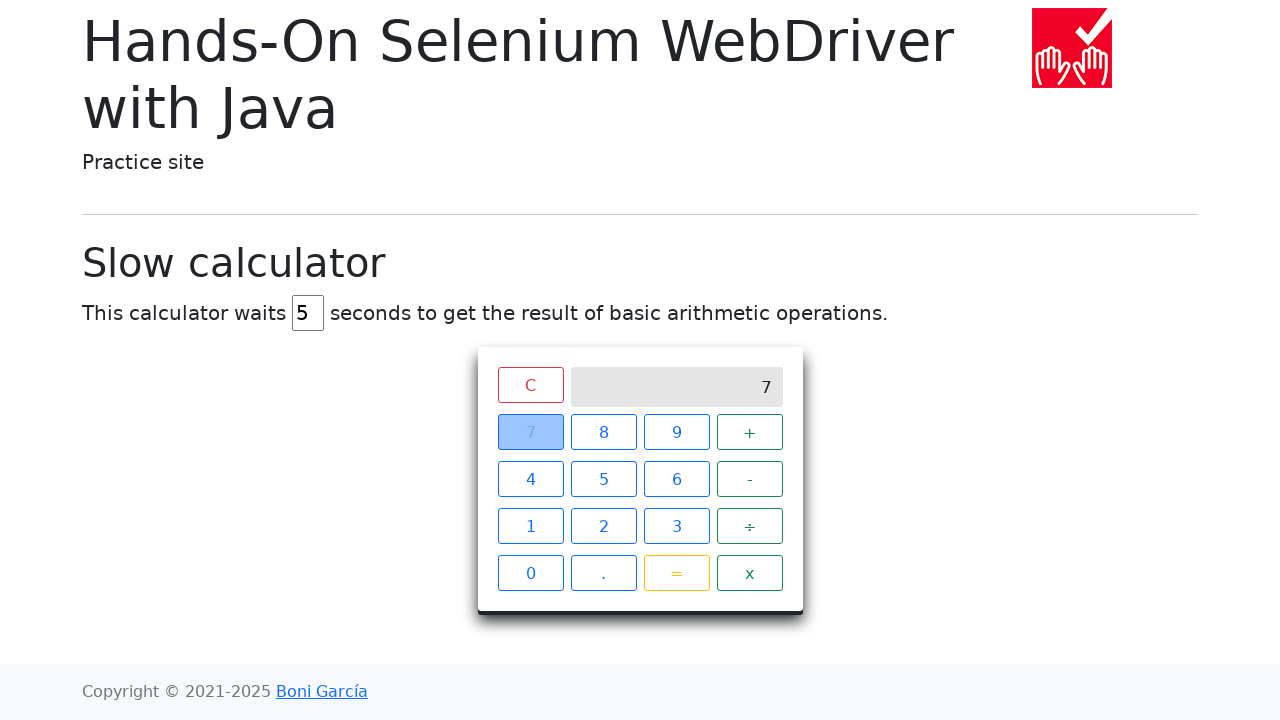

Clicked digit '5' for first number at (604, 479) on //span[@class='btn btn-outline-primary' and text()='5']
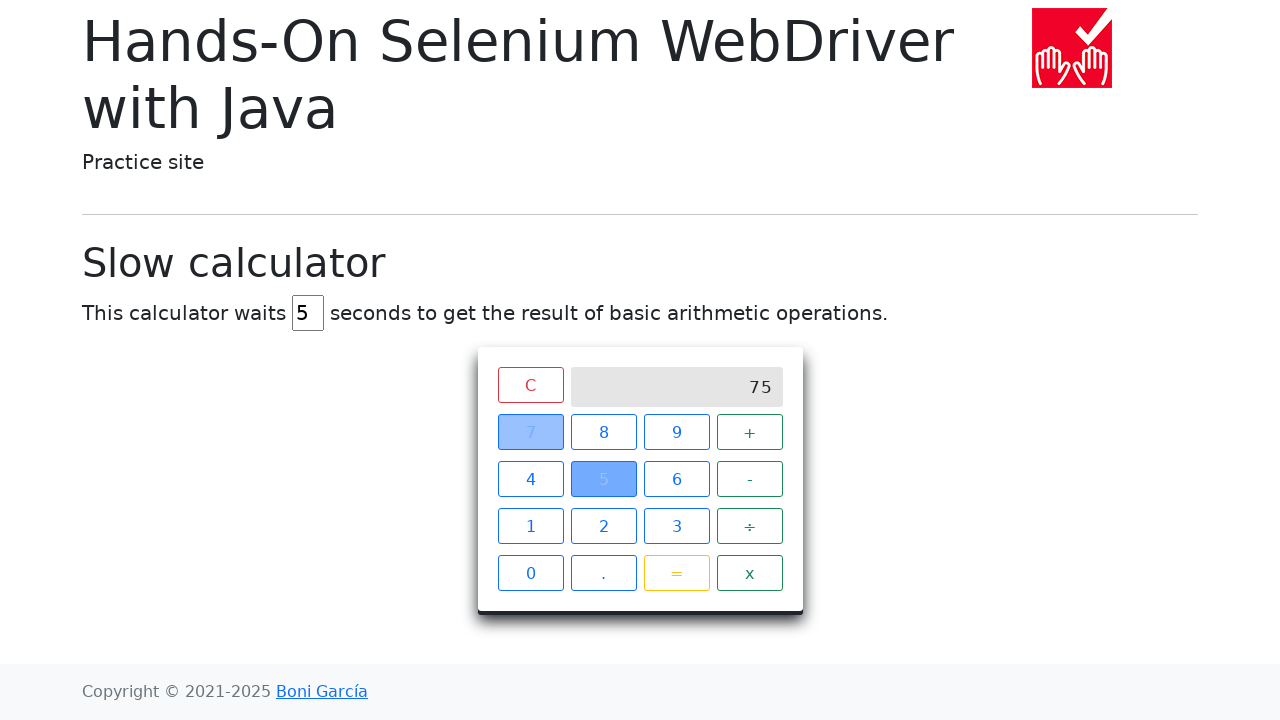

Selected division operator at (750, 526) on xpath=//span[@class='operator btn btn-outline-success'][3]
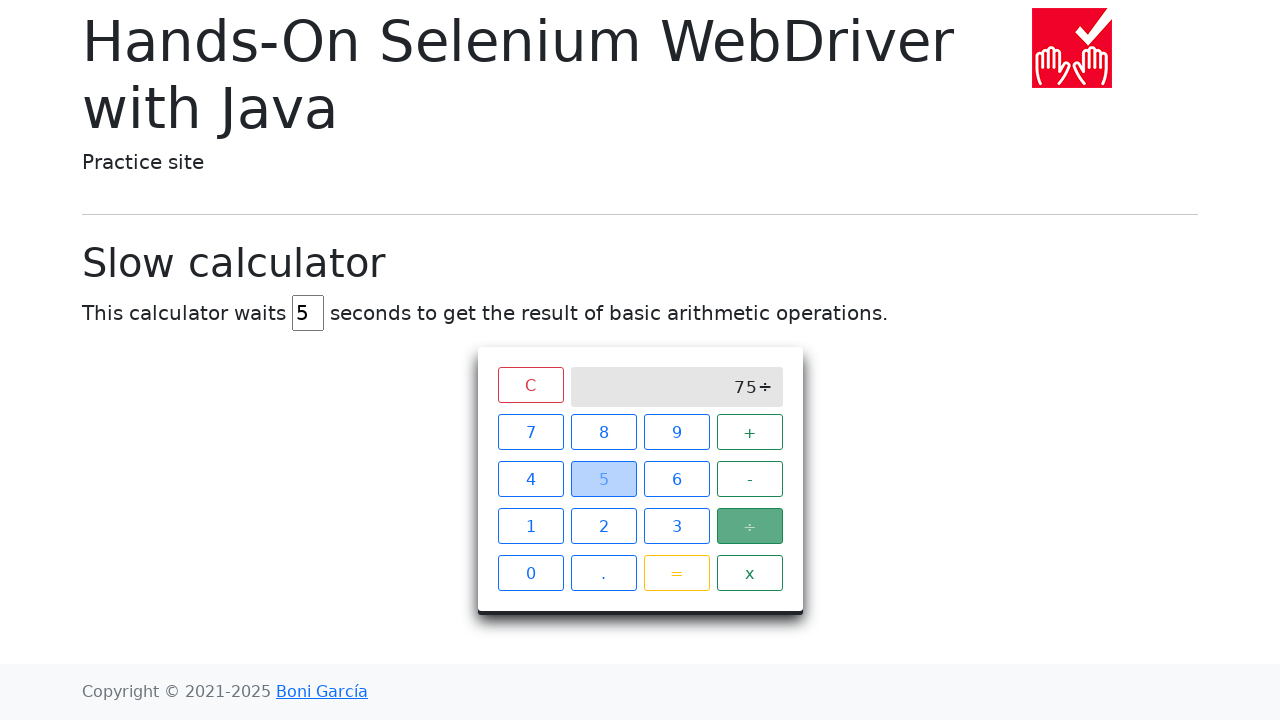

Clicked digit '2' for second number at (604, 526) on //span[@class='btn btn-outline-primary' and text()='2']
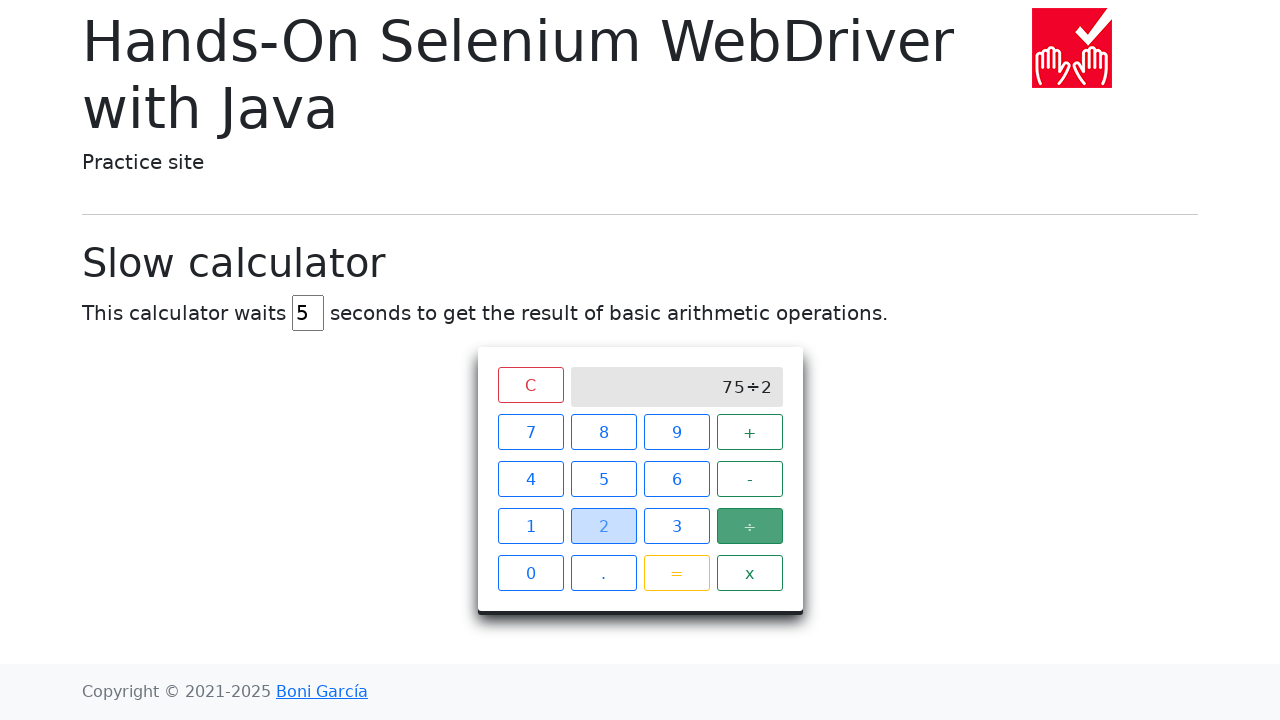

Clicked digit '7' for second number at (530, 432) on //span[@class='btn btn-outline-primary' and text()='7']
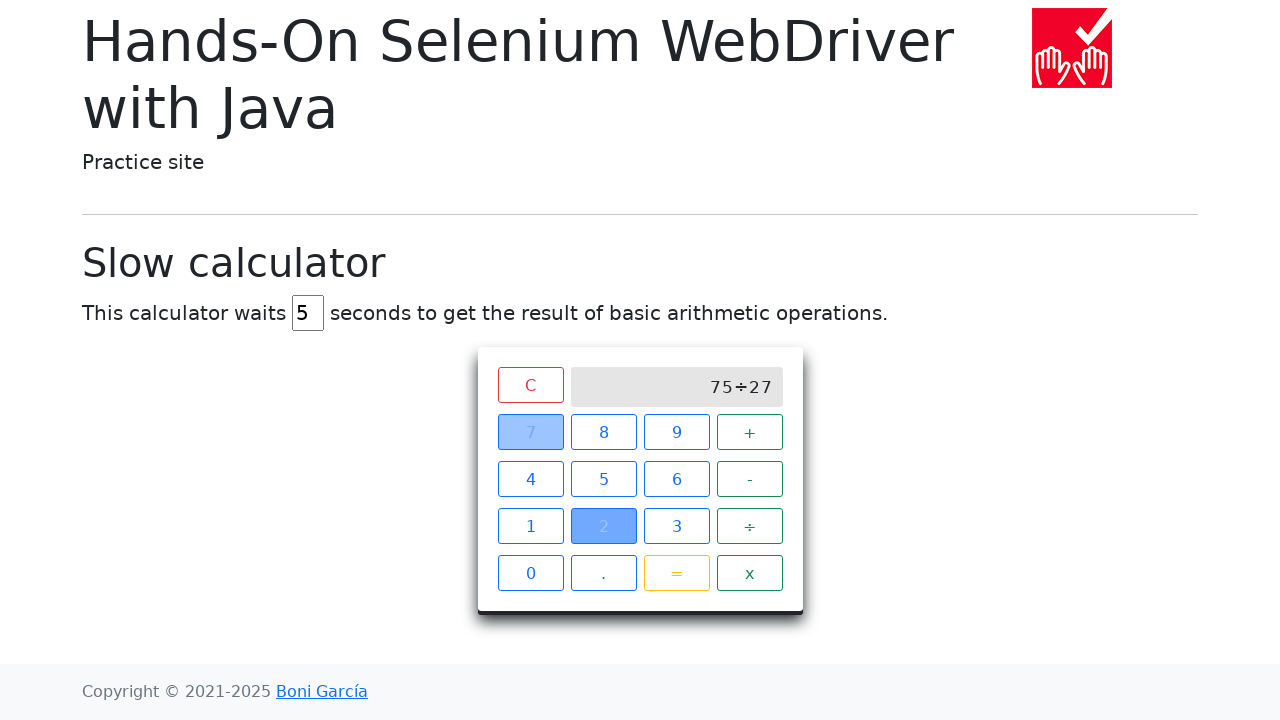

Clicked equals button to calculate result at (676, 573) on xpath=//span[@class='btn btn-outline-warning']
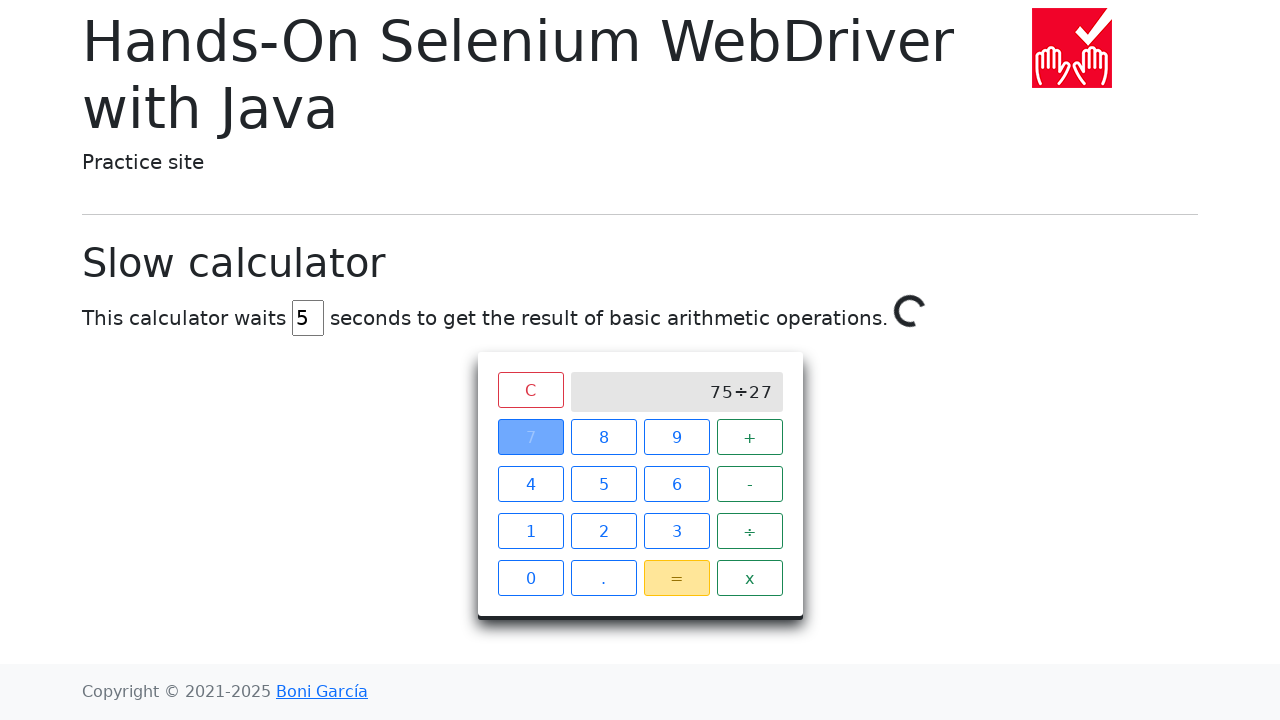

Waited 6 seconds for slow calculator to compute result
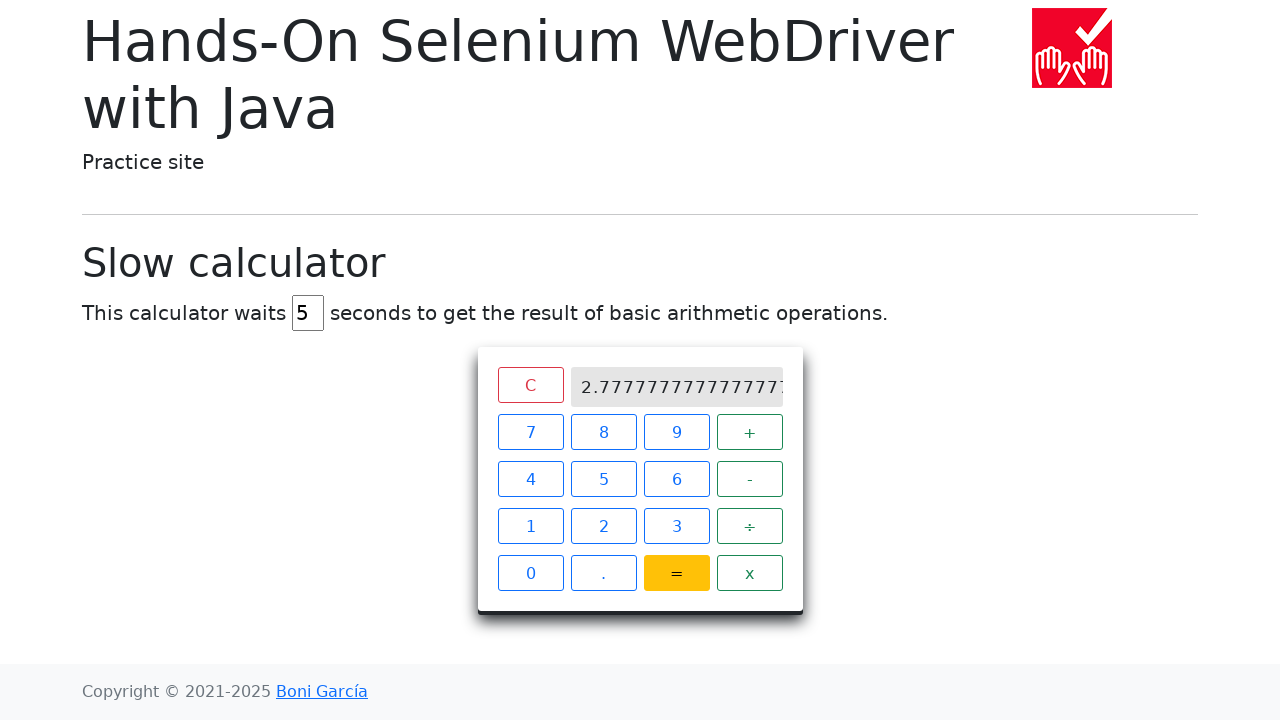

Retrieved result text: 2.7777777777777777, expected: 2
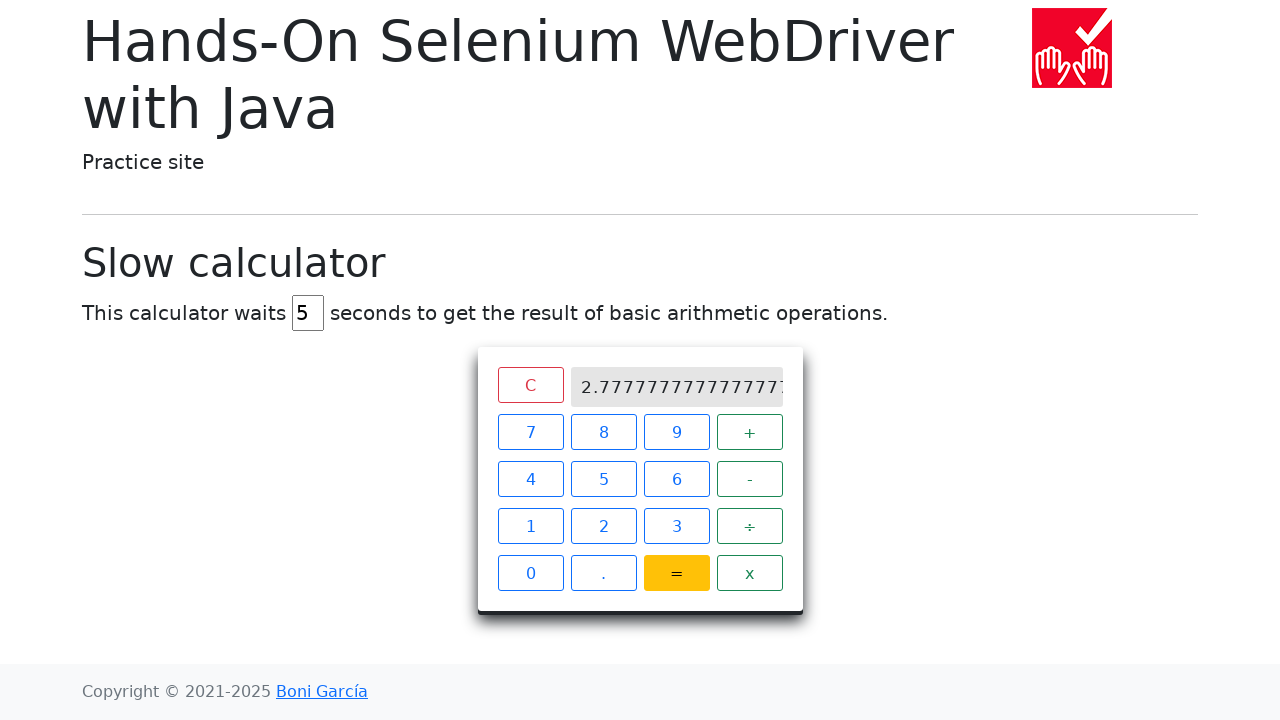

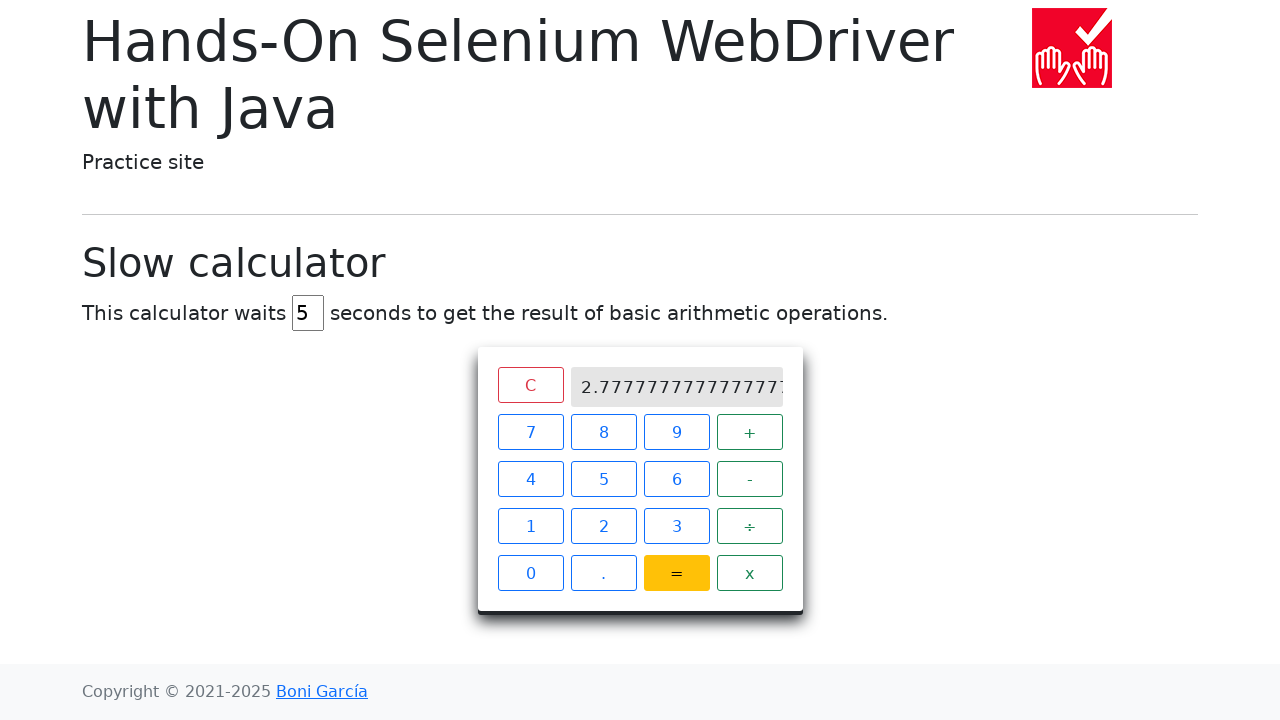